Navigates to JPL Space image gallery and clicks button to view full featured image

Starting URL: https://data-class-jpl-space.s3.amazonaws.com/JPL_Space/index.html

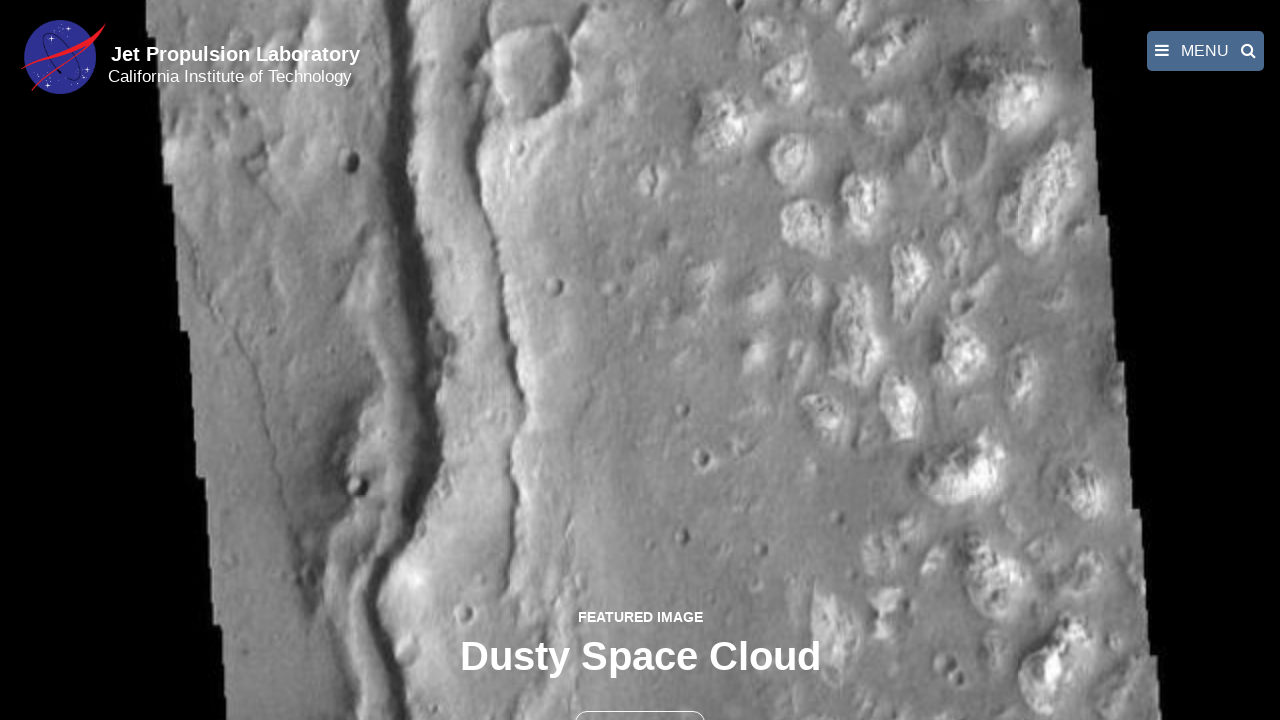

Navigated to JPL Space image gallery
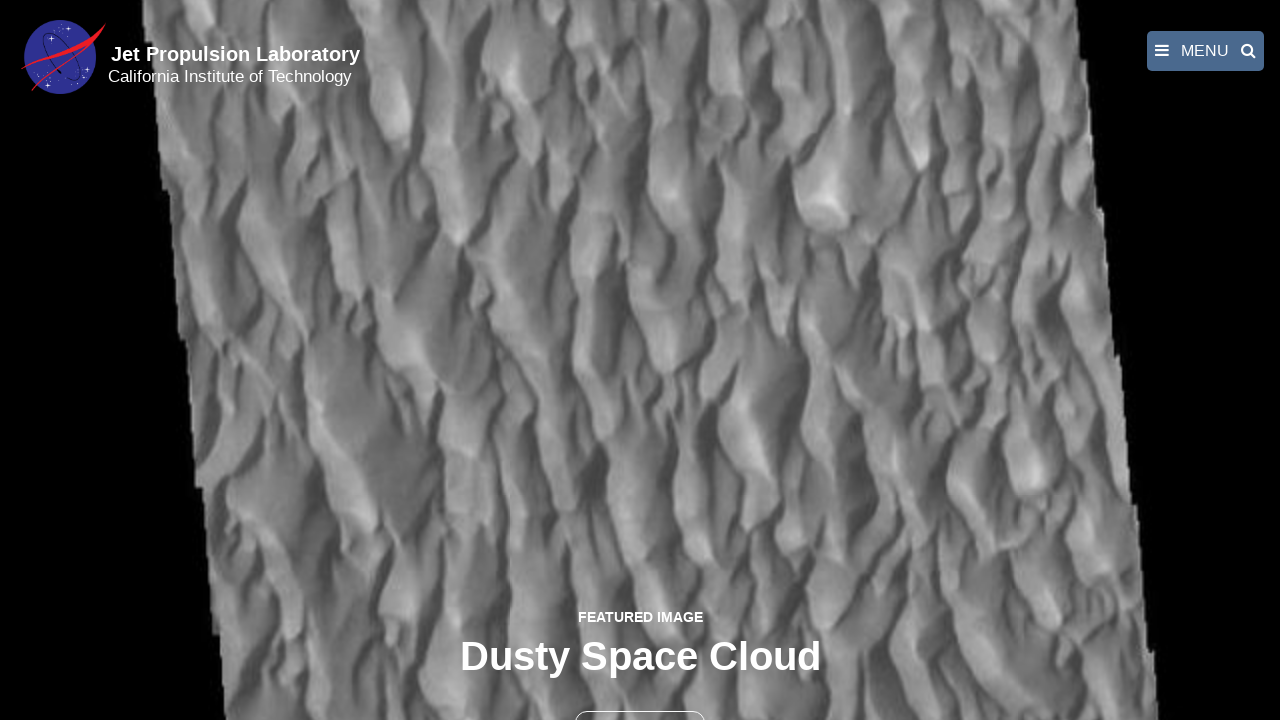

Clicked button to view full featured image at (640, 699) on button >> nth=1
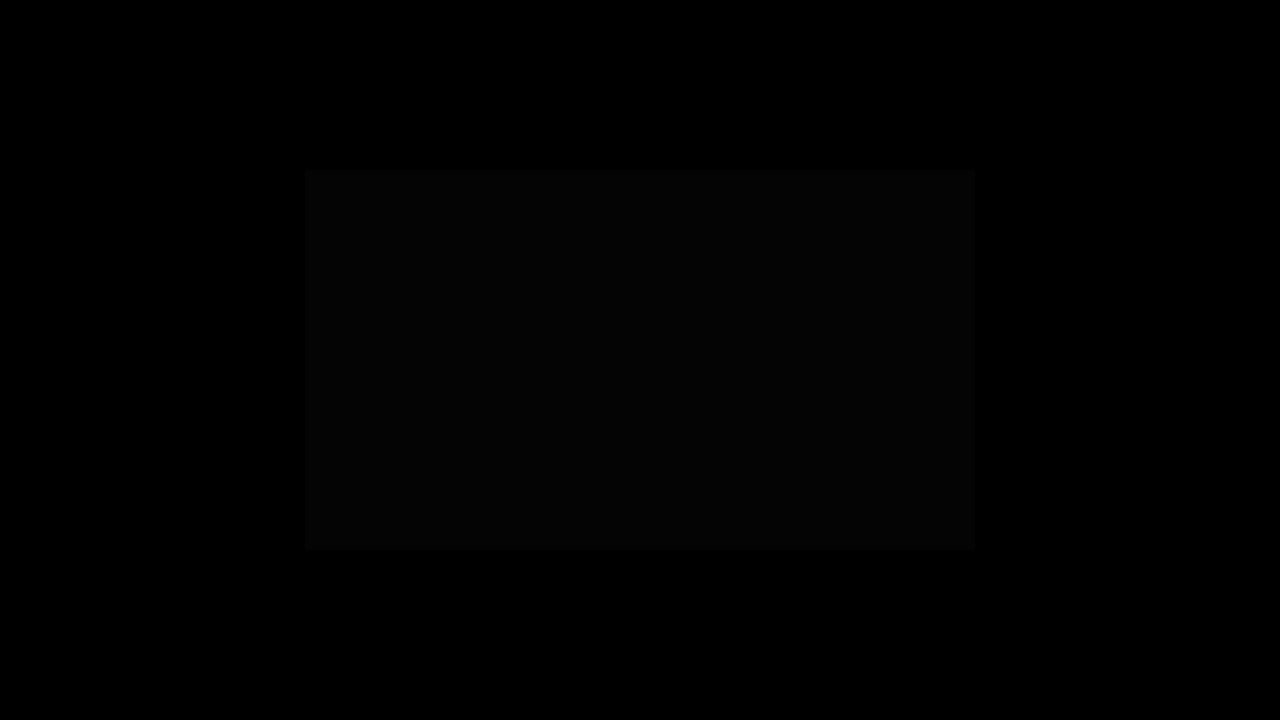

Full featured image loaded in fancybox viewer
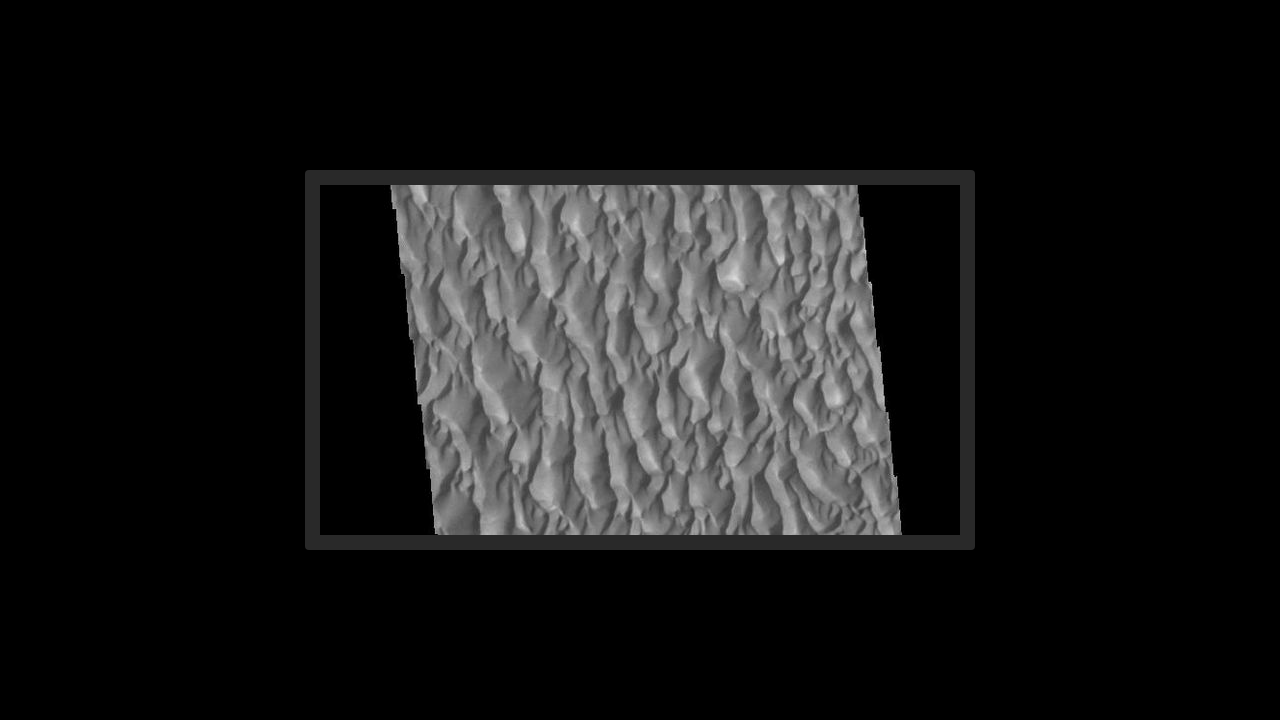

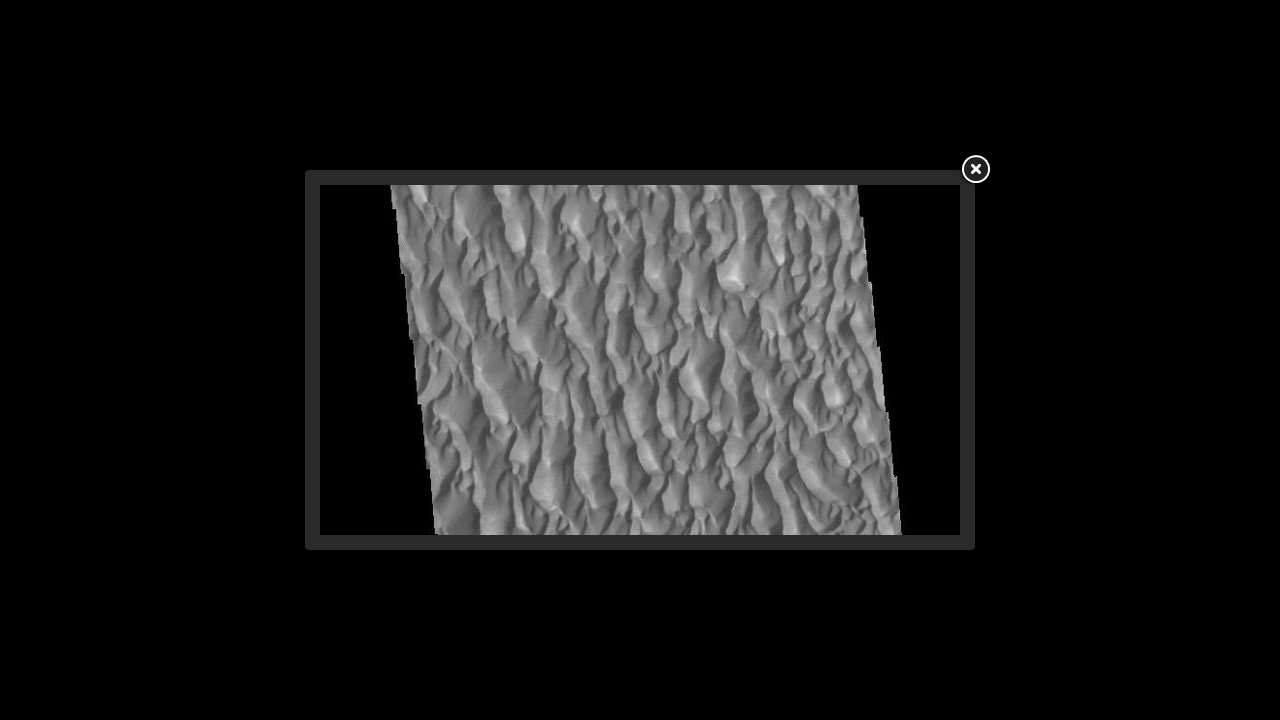